Tests jQuery UI datepicker functionality by opening the calendar and selecting a specific date (April 15, 2026) using navigation through months and years

Starting URL: https://jqueryui.com/datepicker/

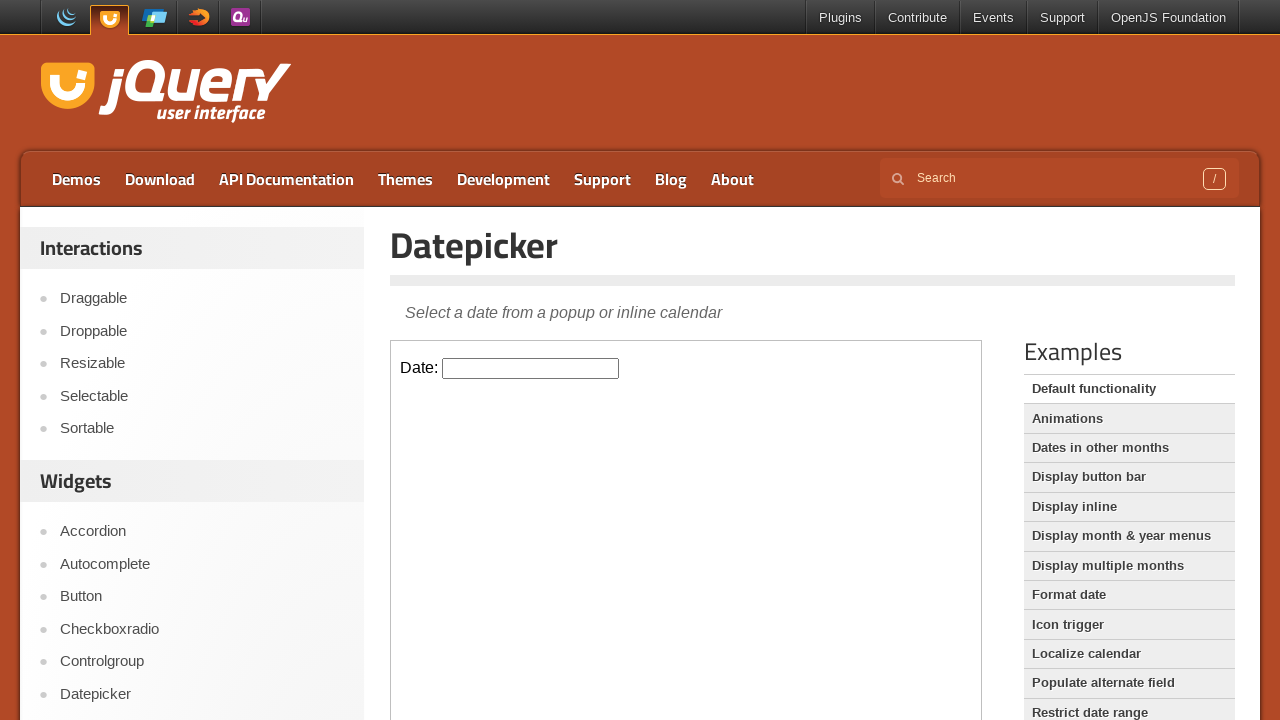

Located iframe containing datepicker
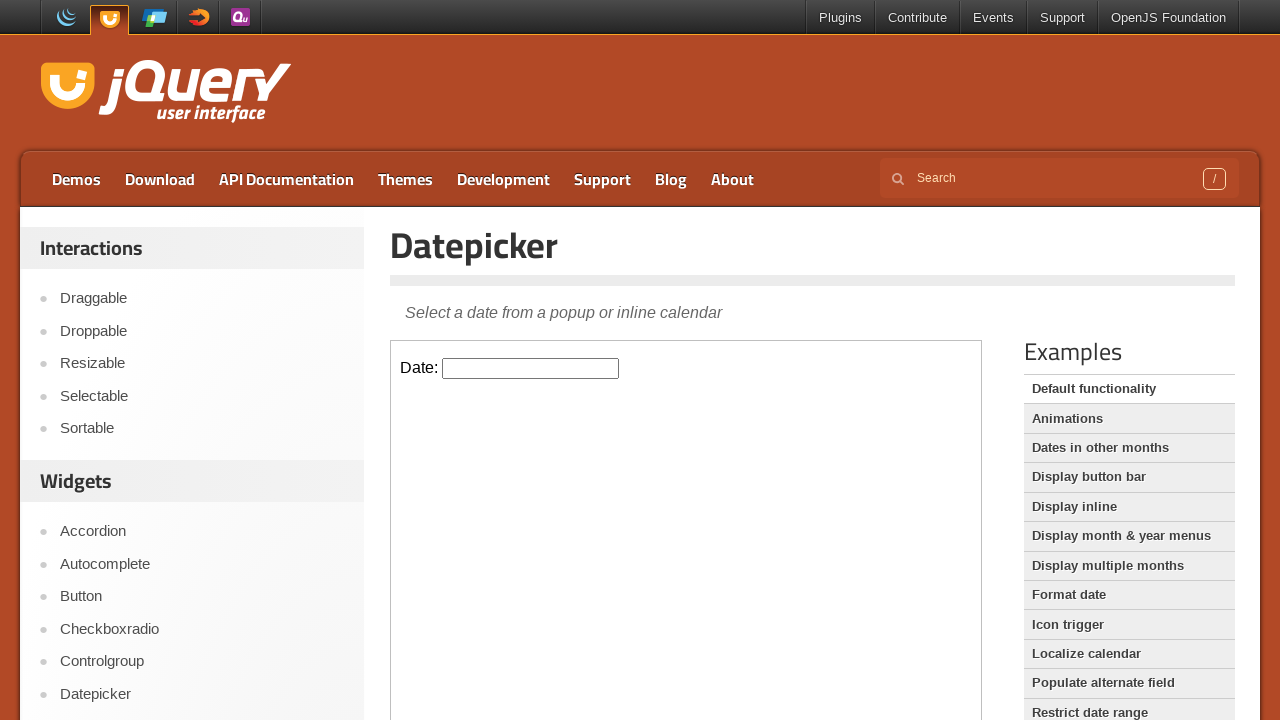

Clicked datepicker field to open calendar at (531, 368) on iframe >> nth=0 >> internal:control=enter-frame >> #datepicker
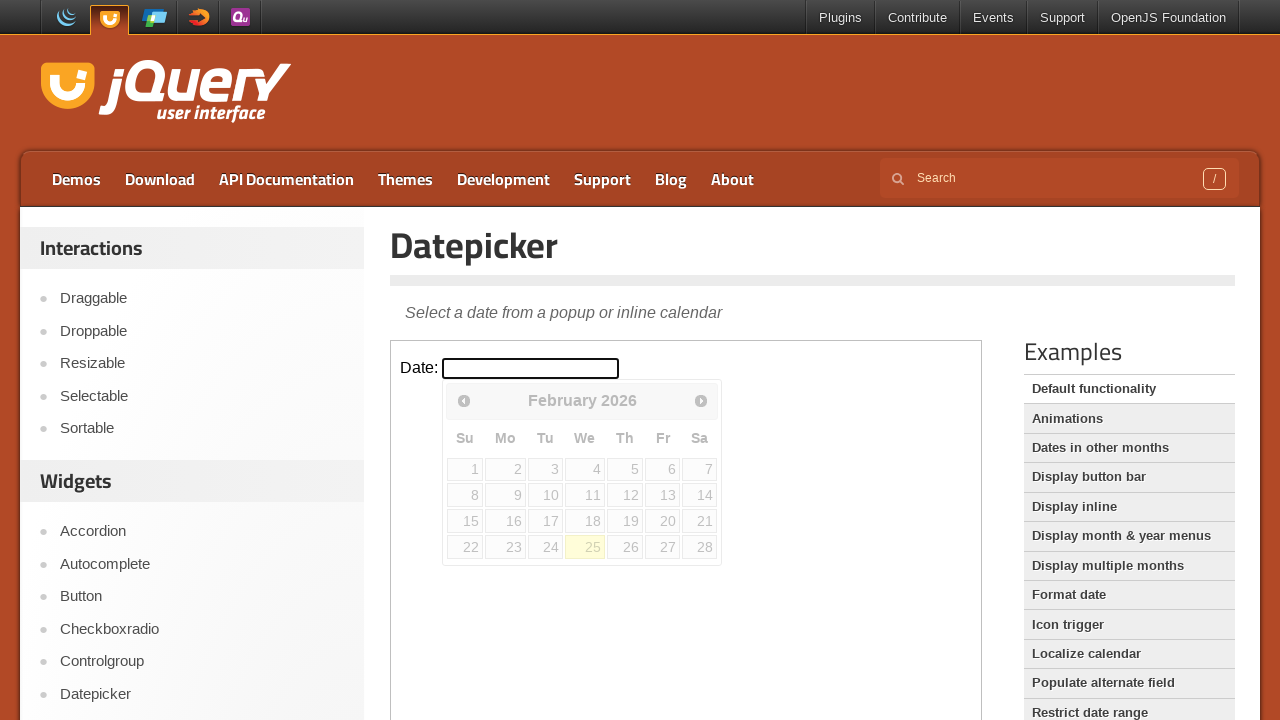

Retrieved current month 'February' and year '2026'
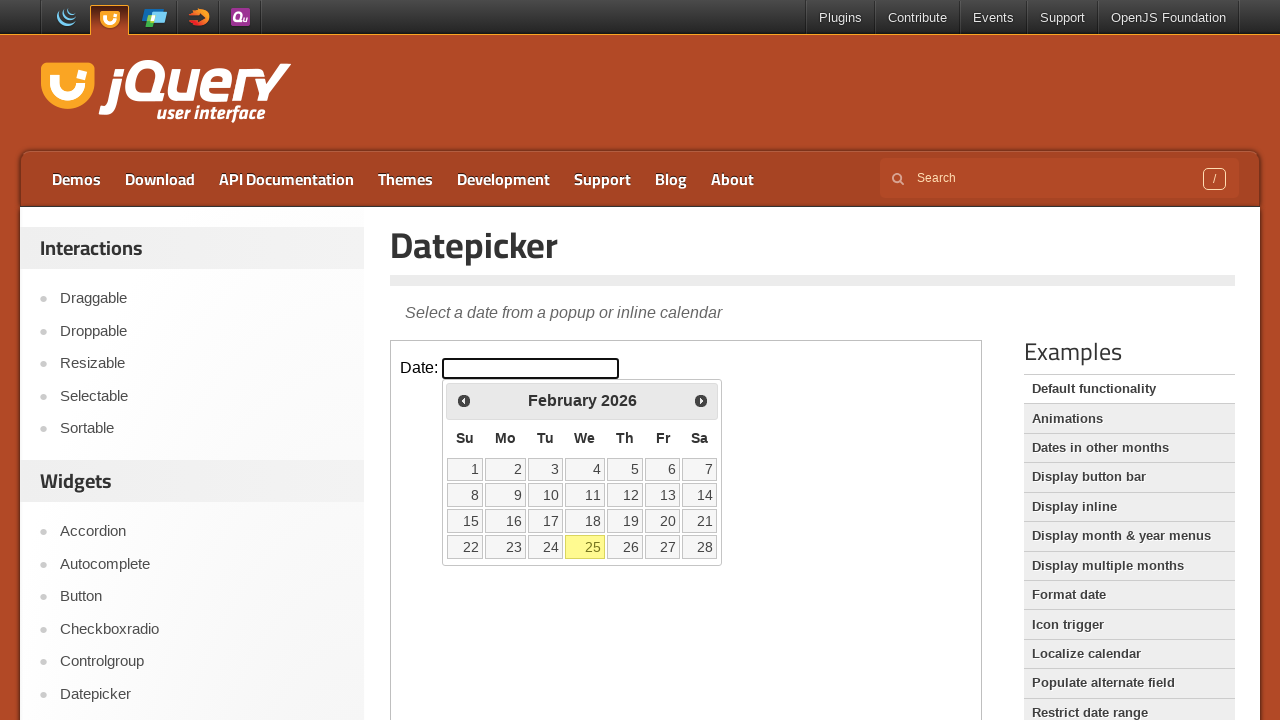

Clicked next month button to advance calendar at (701, 400) on iframe >> nth=0 >> internal:control=enter-frame >> span.ui-icon.ui-icon-circle-t
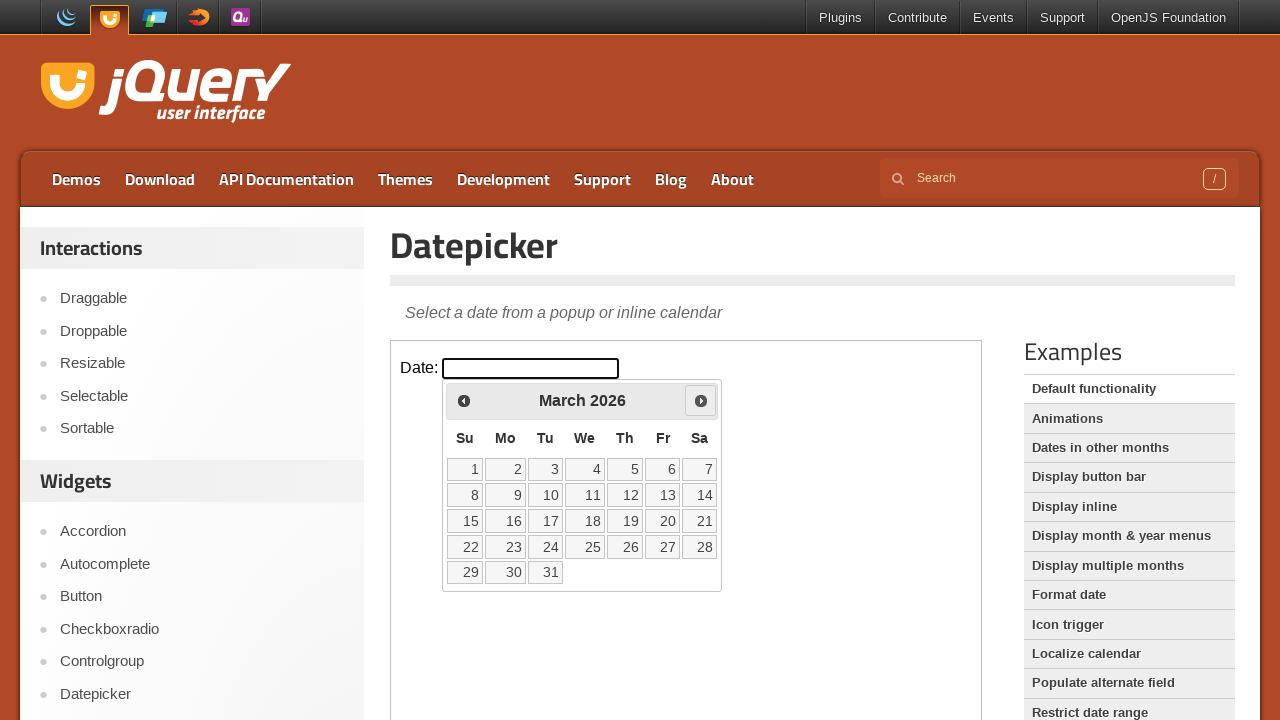

Retrieved current month 'March' and year '2026'
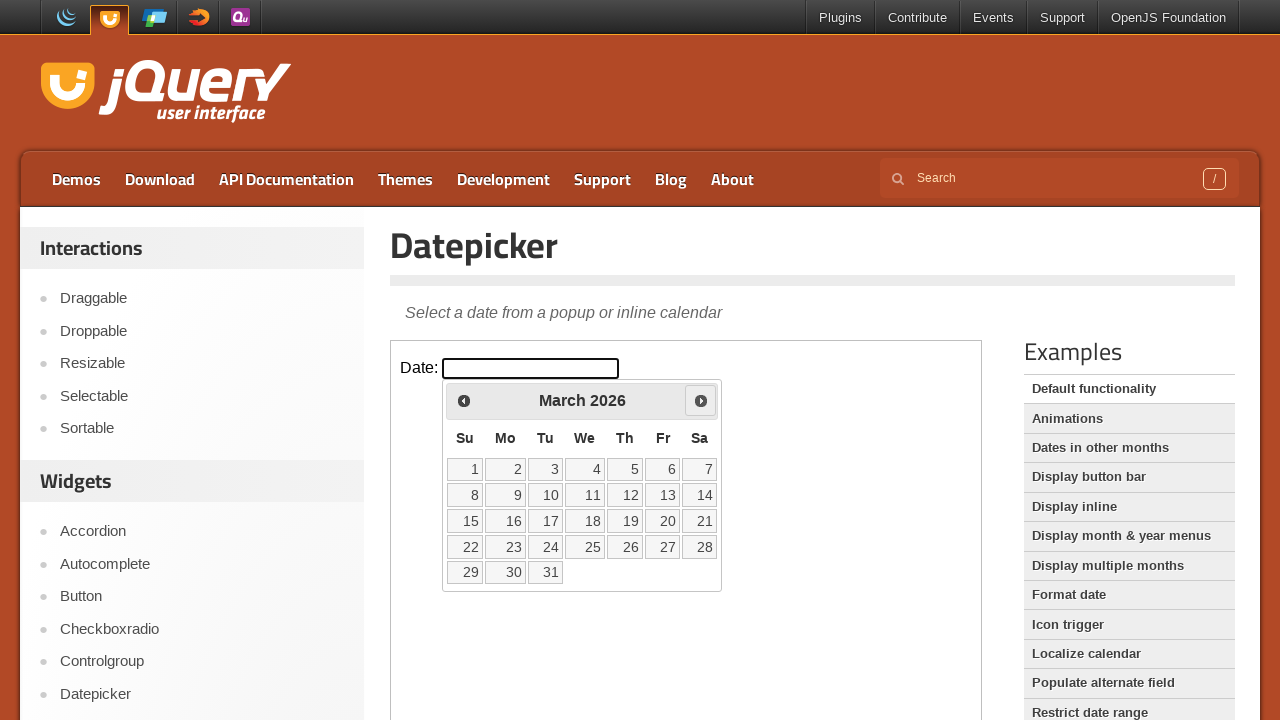

Clicked next month button to advance calendar at (701, 400) on iframe >> nth=0 >> internal:control=enter-frame >> span.ui-icon.ui-icon-circle-t
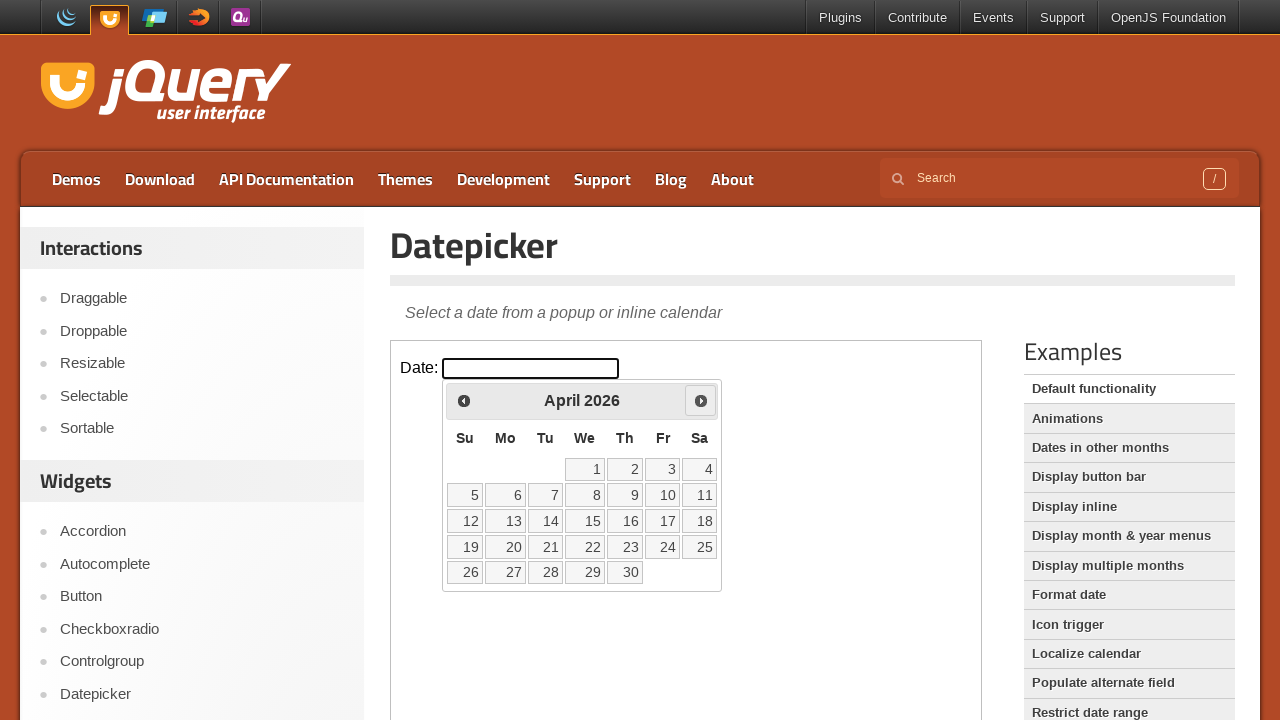

Retrieved current month 'April' and year '2026'
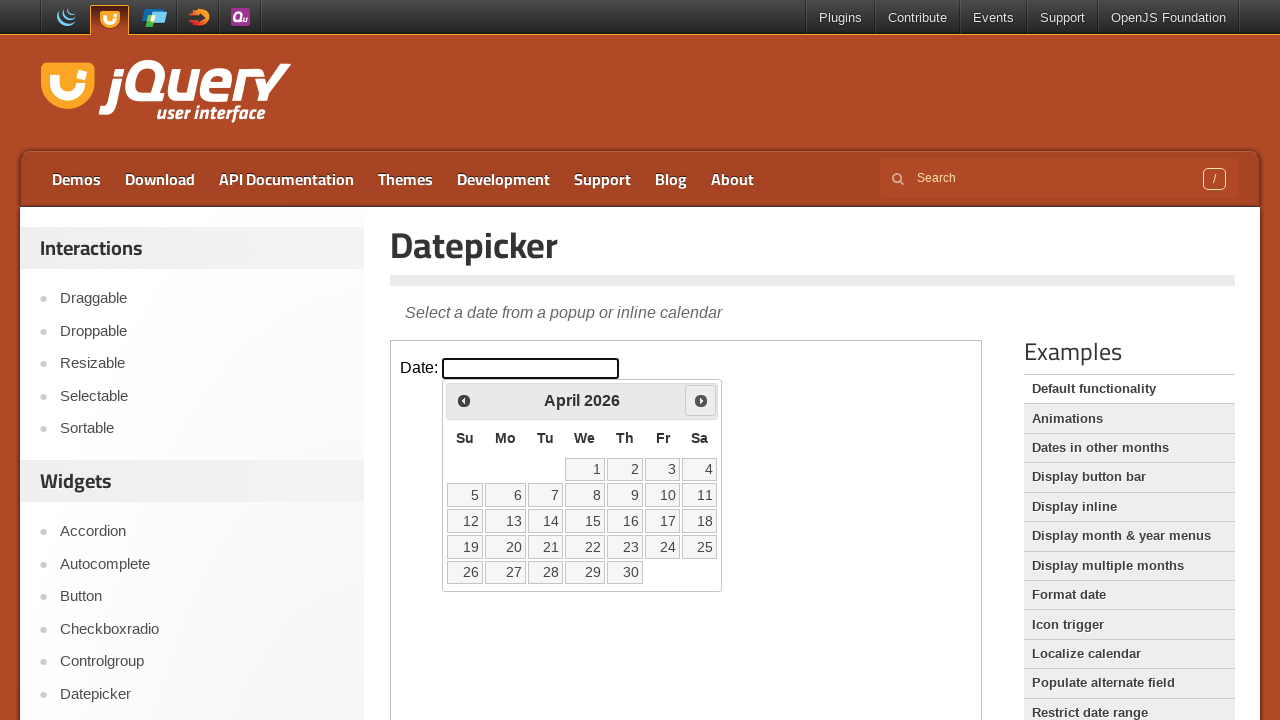

Reached target date: April 2026
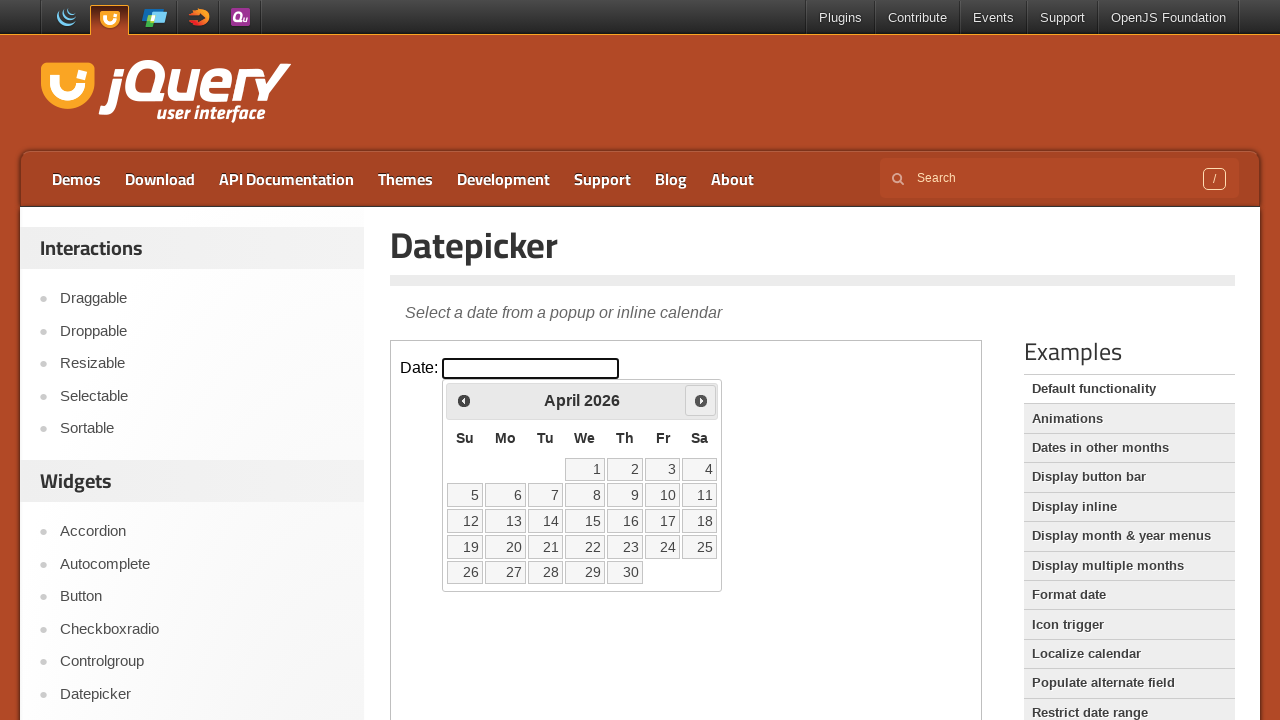

Located 30 date links in calendar
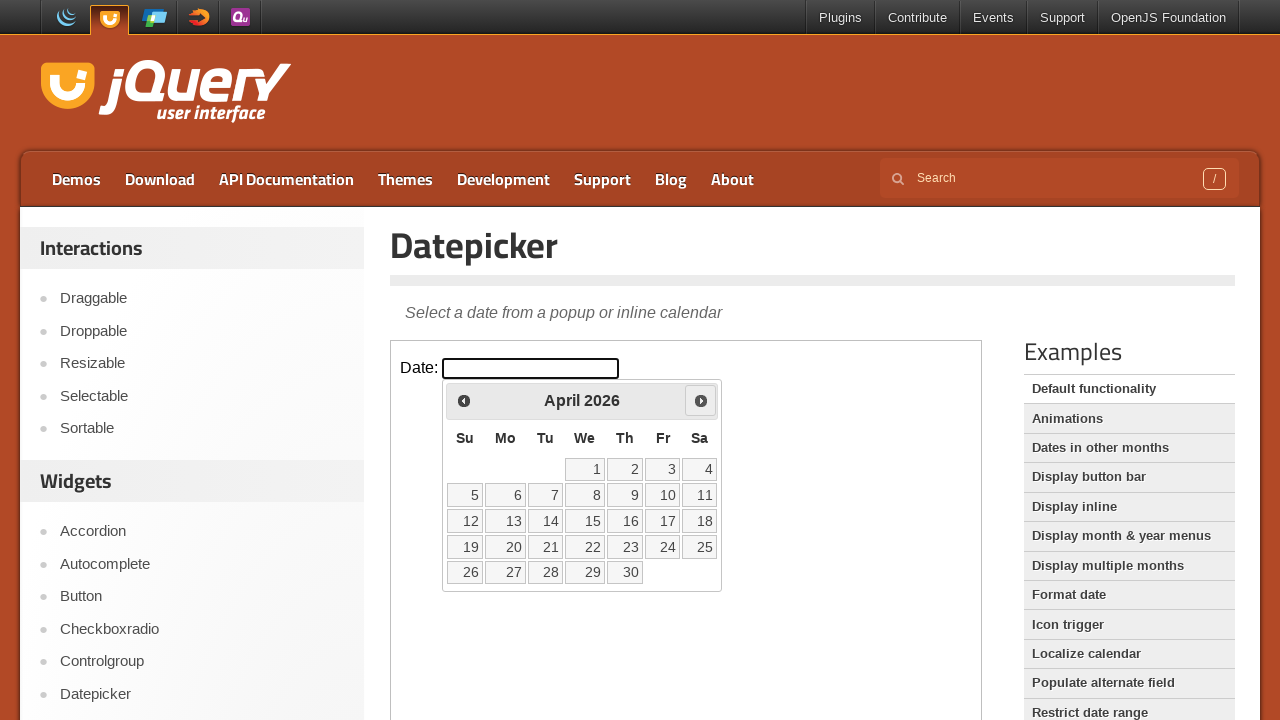

Selected date 15 from calendar at (585, 521) on iframe >> nth=0 >> internal:control=enter-frame >> table.ui-datepicker-calendar 
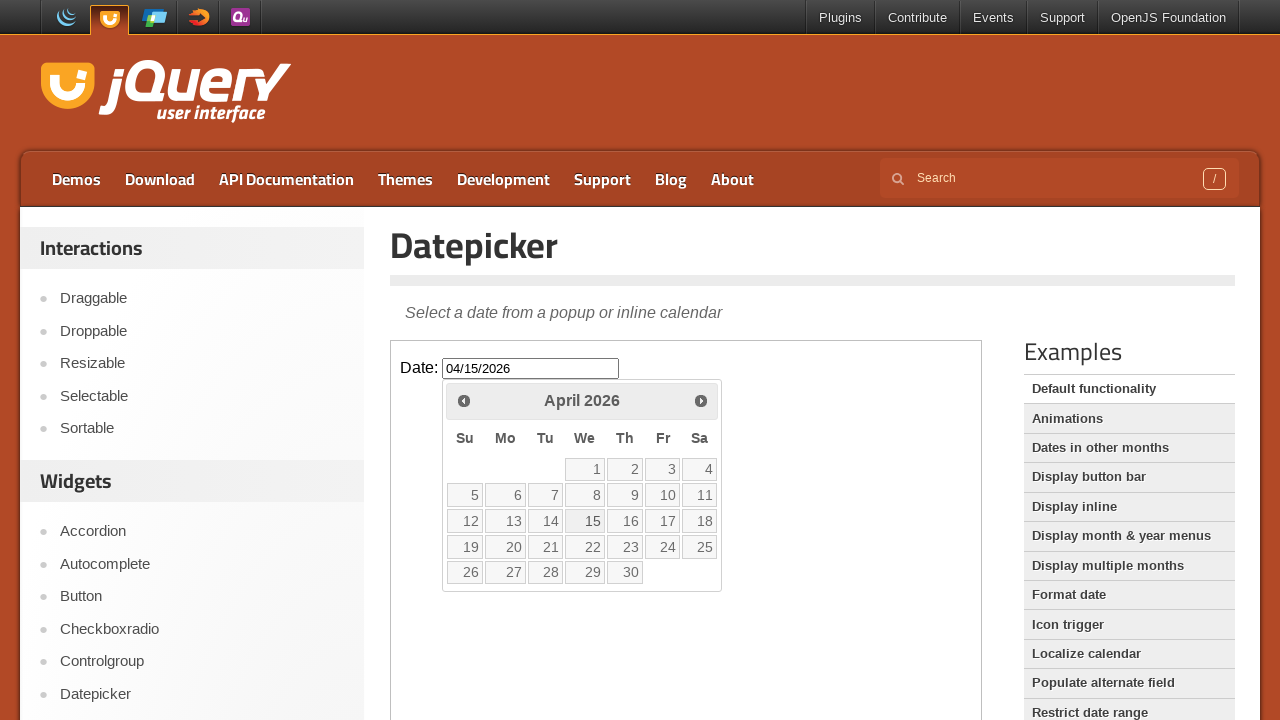

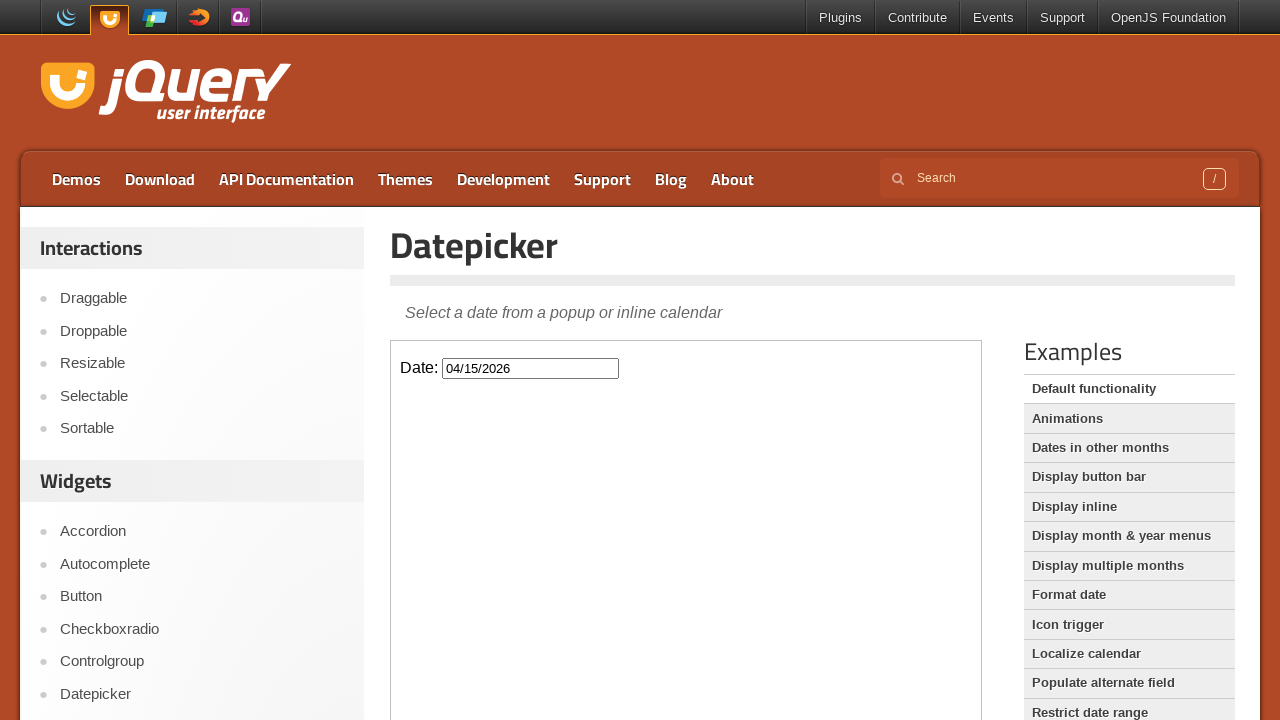